Tests element visibility and hide functionality on a practice automation page by verifying a text field is visible, clicking a hide button, and verifying the field becomes hidden.

Starting URL: https://rahulshettyacademy.com/AutomationPractice/

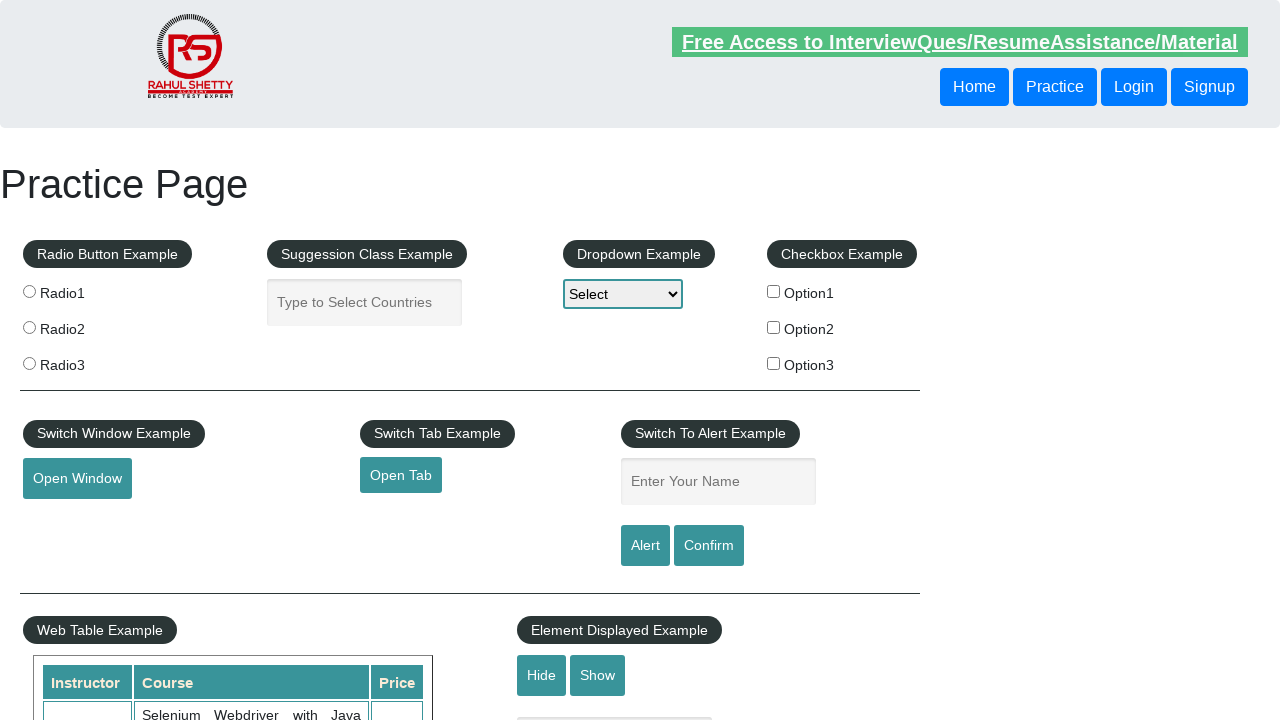

Verified displayed text field is visible on practice automation page
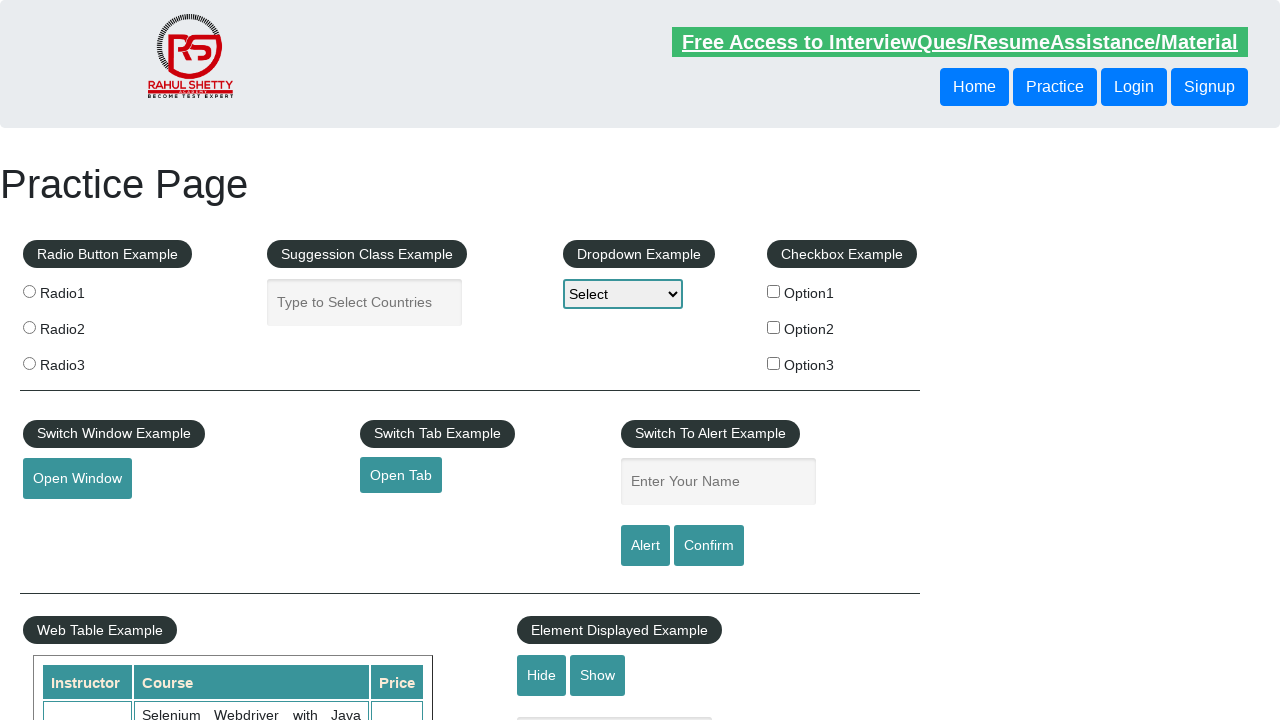

Clicked hide textbox button at (542, 675) on xpath=//input[@id='hide-textbox']
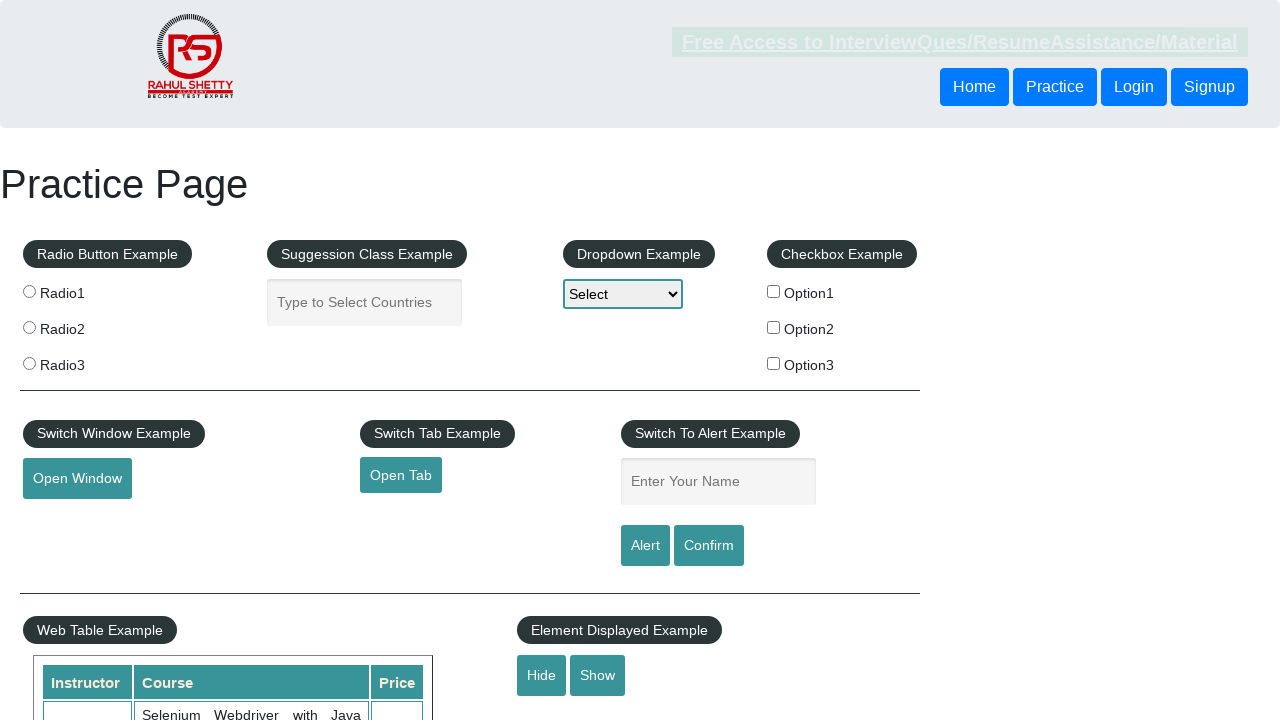

Verified text field is now hidden after clicking hide button
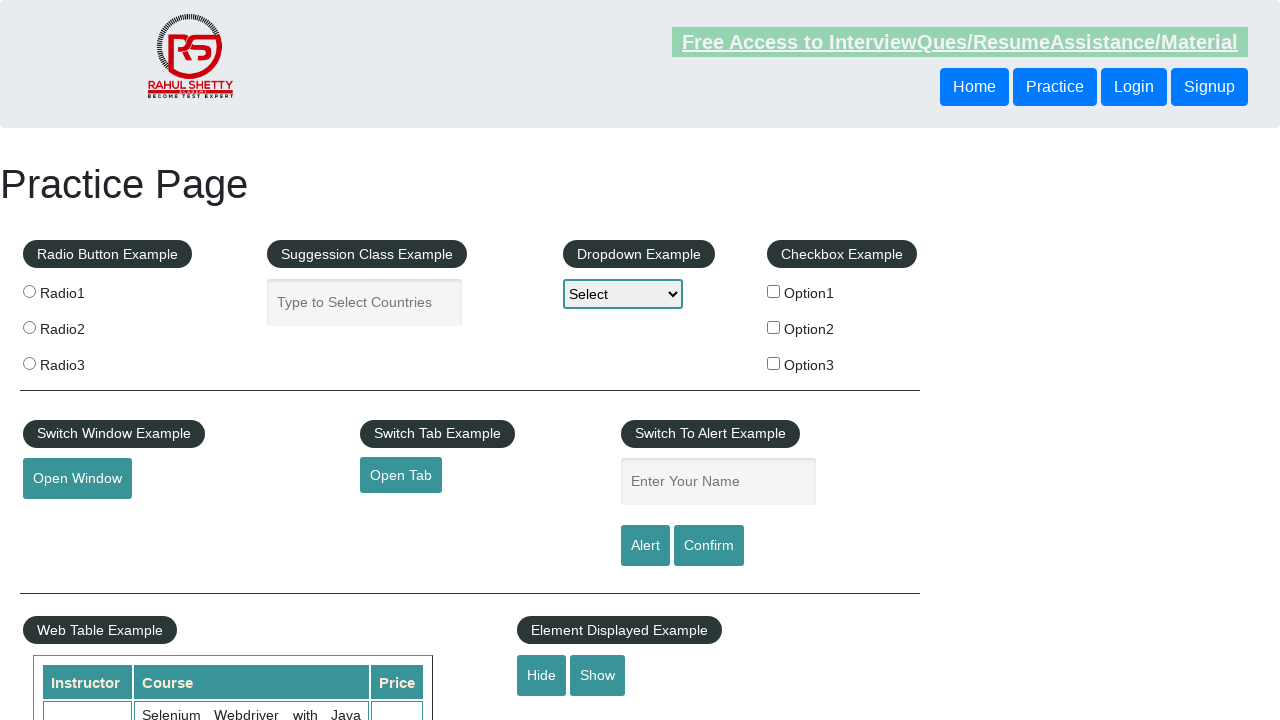

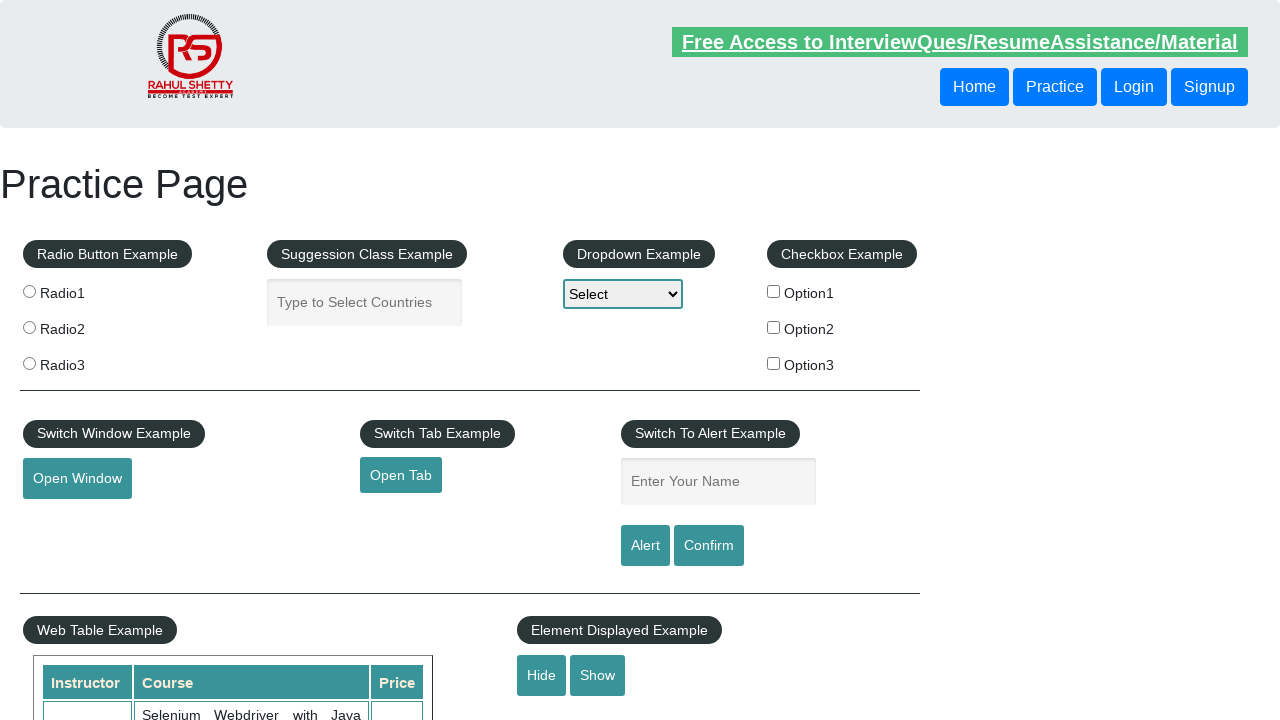